Tests basic JavaScript alert handling by clicking a button to trigger an alert and accepting it

Starting URL: https://demoqa.com/alerts

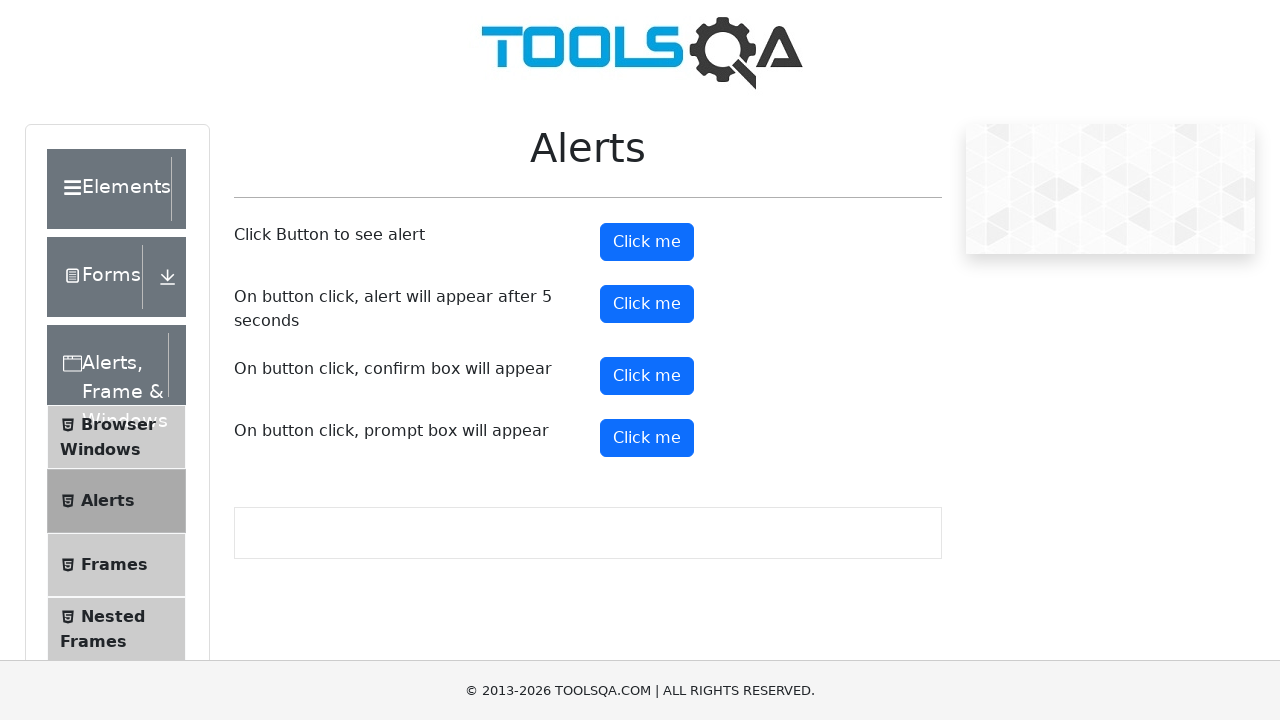

Set up dialog handler to automatically accept alerts
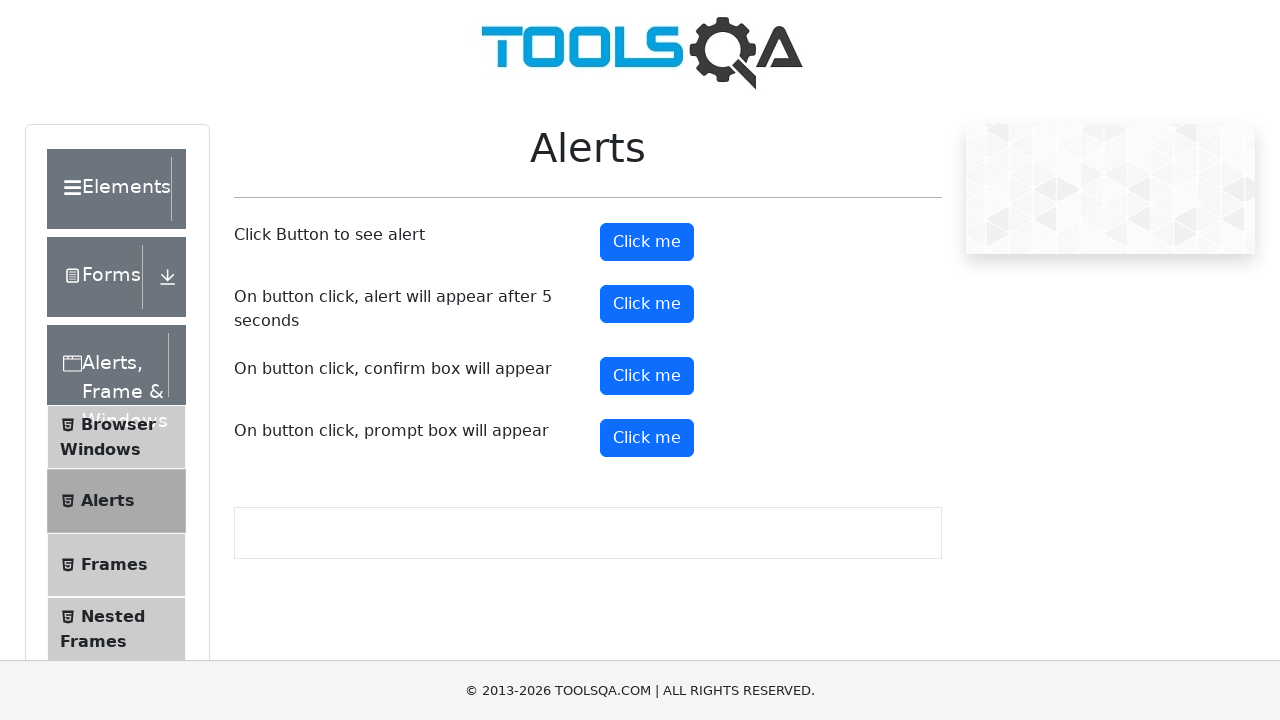

Clicked alert button to trigger JavaScript alert at (647, 242) on #alertButton
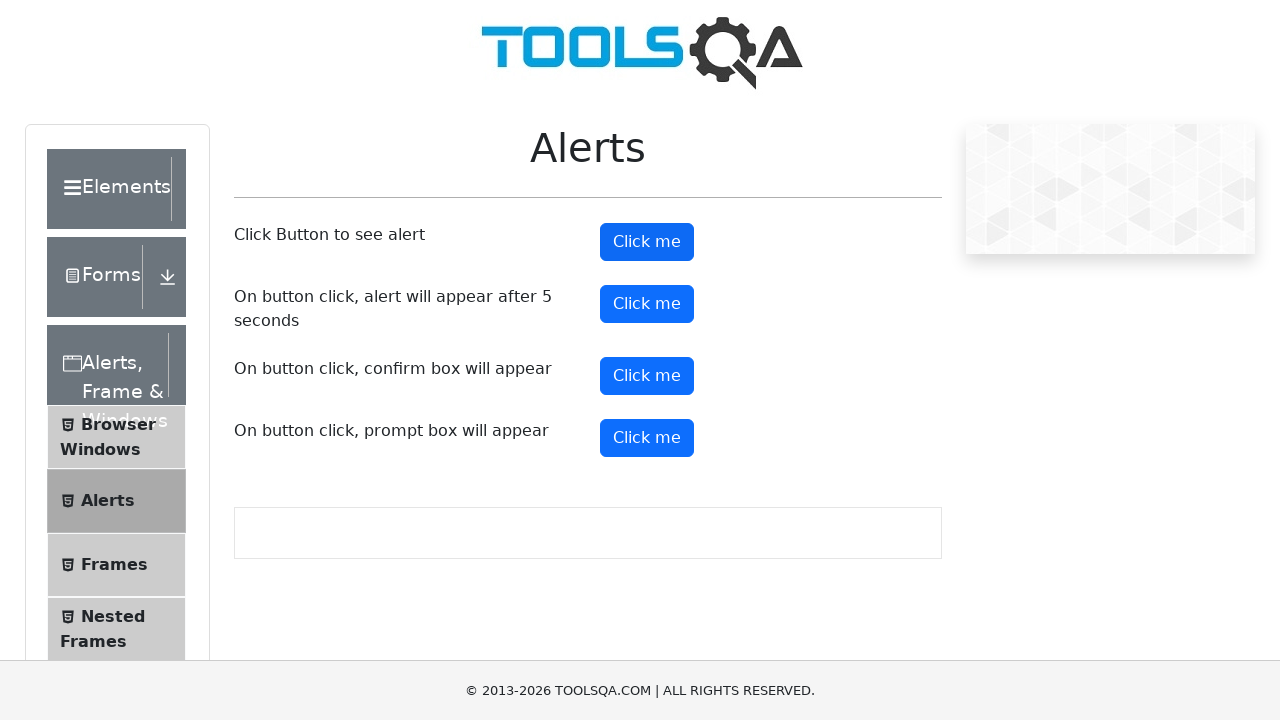

Alert was accepted and dismissed
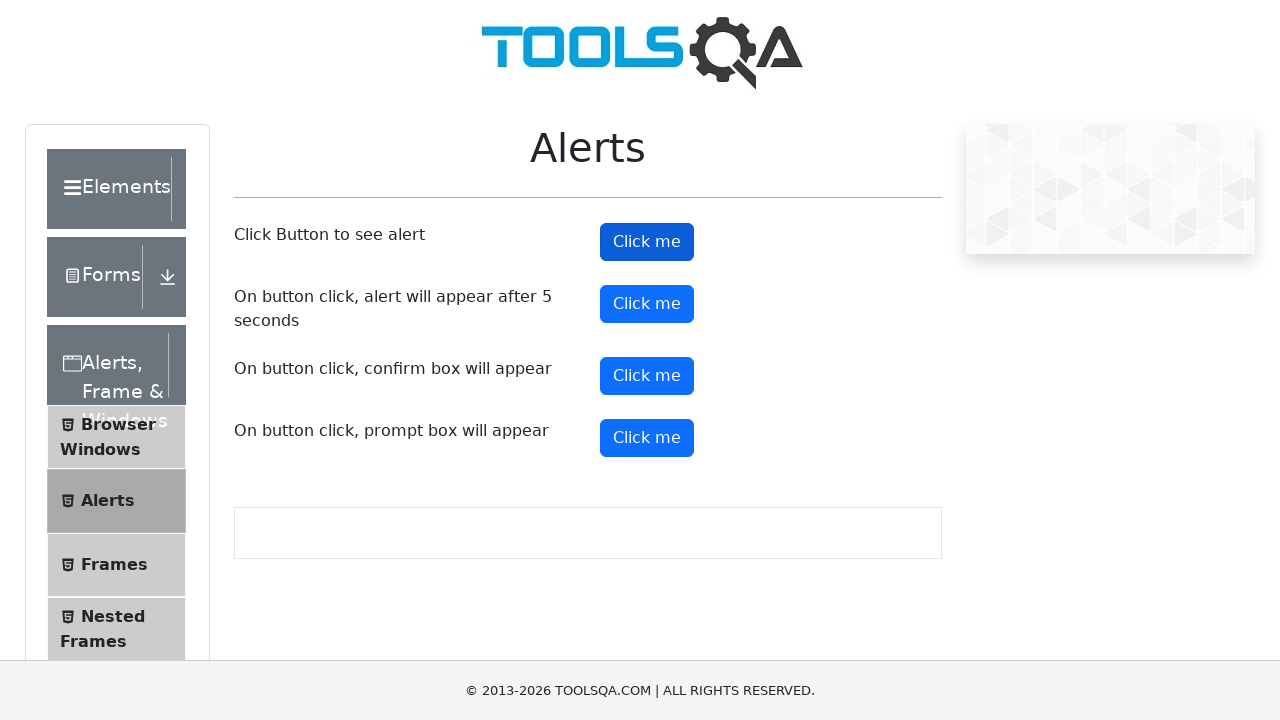

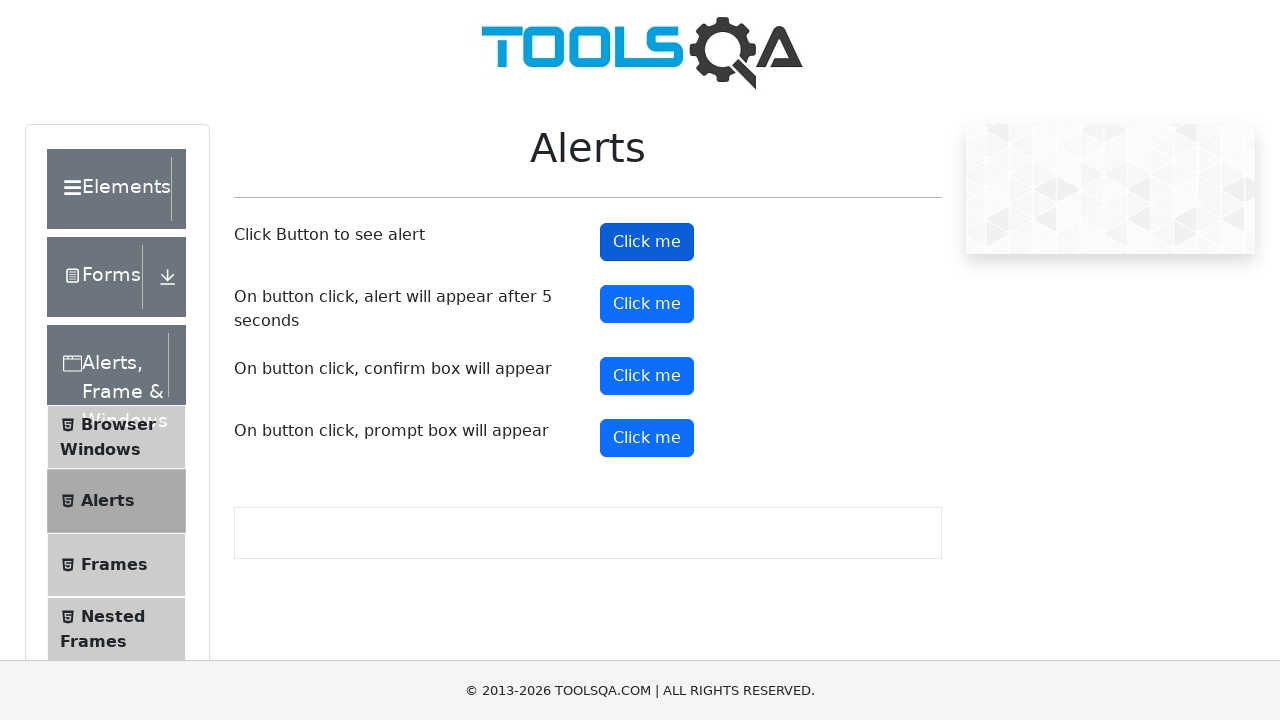